Tests navigation to WADL XML URL by clicking on each Online Services list item (Bill Pay, Account History, Transfer Funds) and verifying the URL contains the expected WADL endpoint.

Starting URL: https://parabank.parasoft.com/parabank

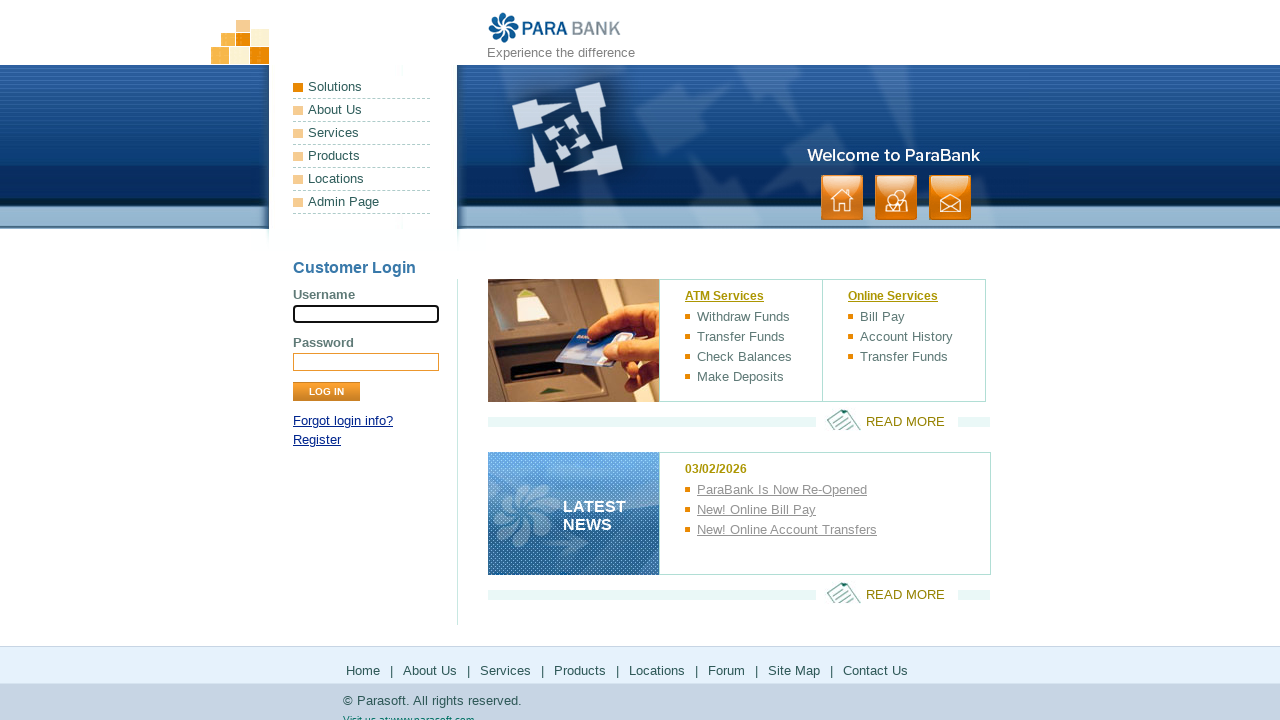

Clicked on 'Bill Pay' link in Online Services list at (916, 317) on ul.servicestwo > li > a >> internal:has-text="Bill Pay"i
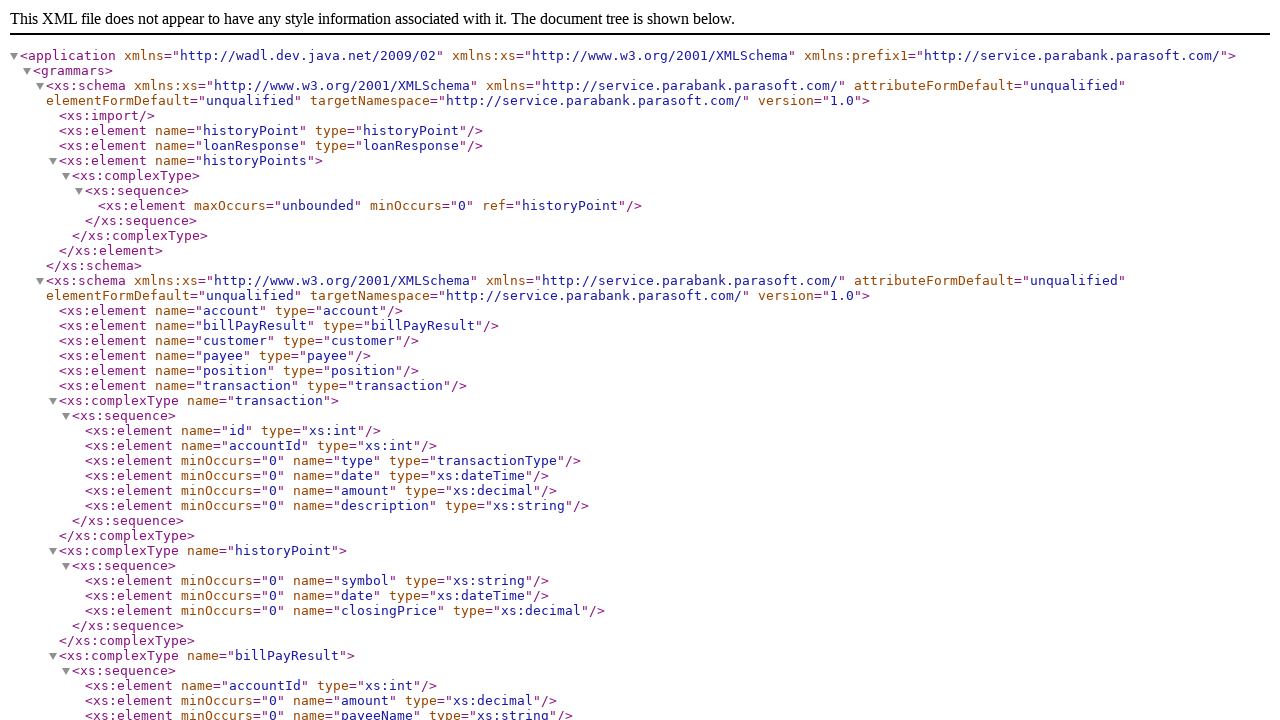

Page loaded after clicking 'Bill Pay', DOM content loaded
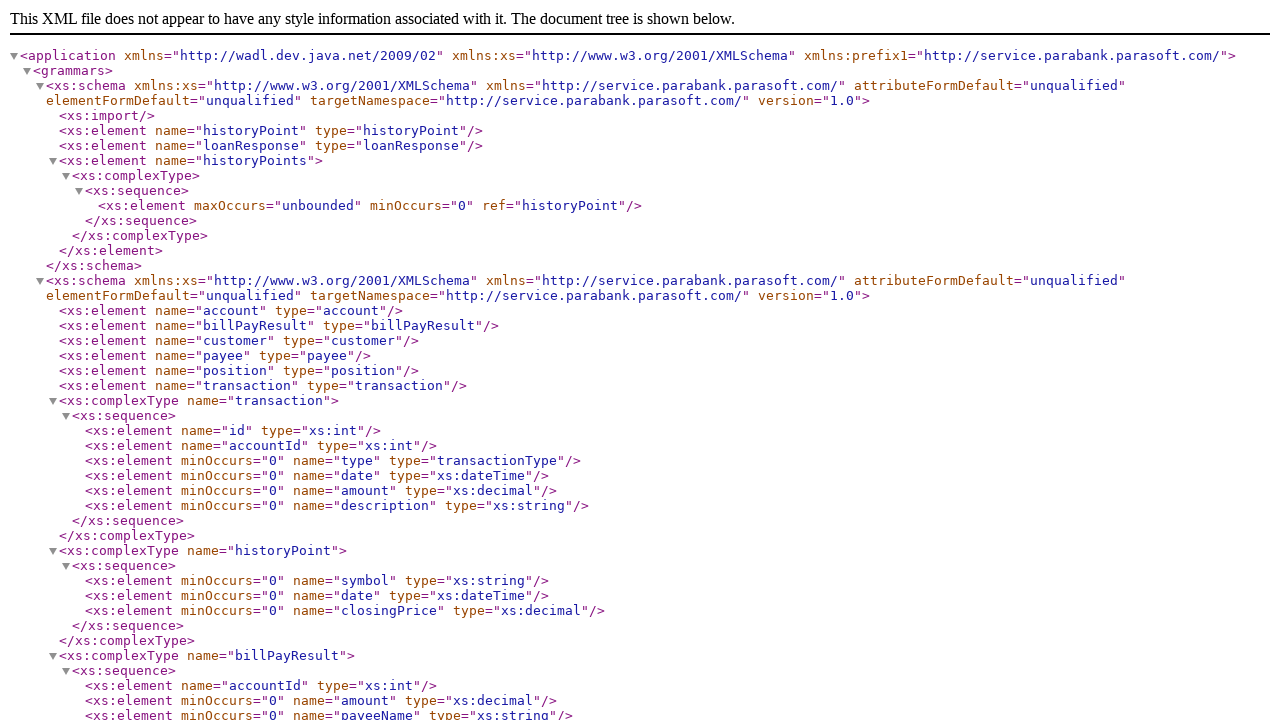

Navigated back to ParaBank home page
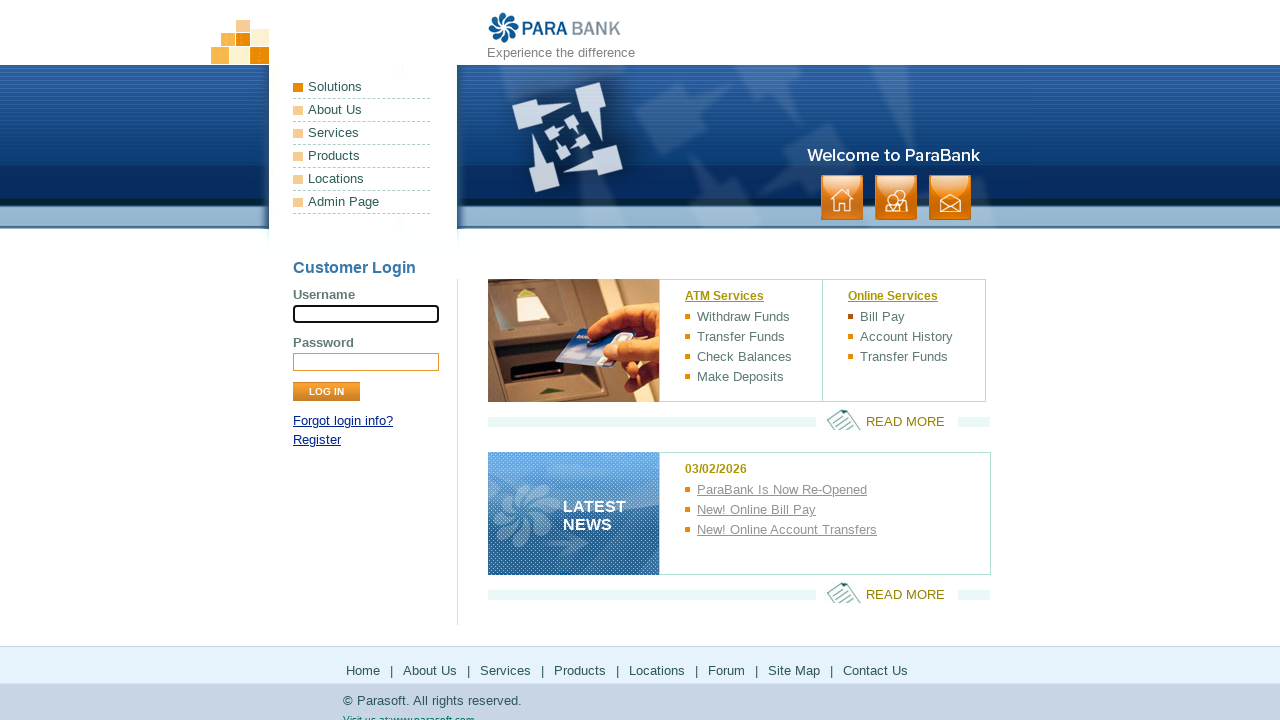

Clicked on 'Account History' link in Online Services list at (916, 337) on ul.servicestwo > li > a >> internal:has-text="Account History"i
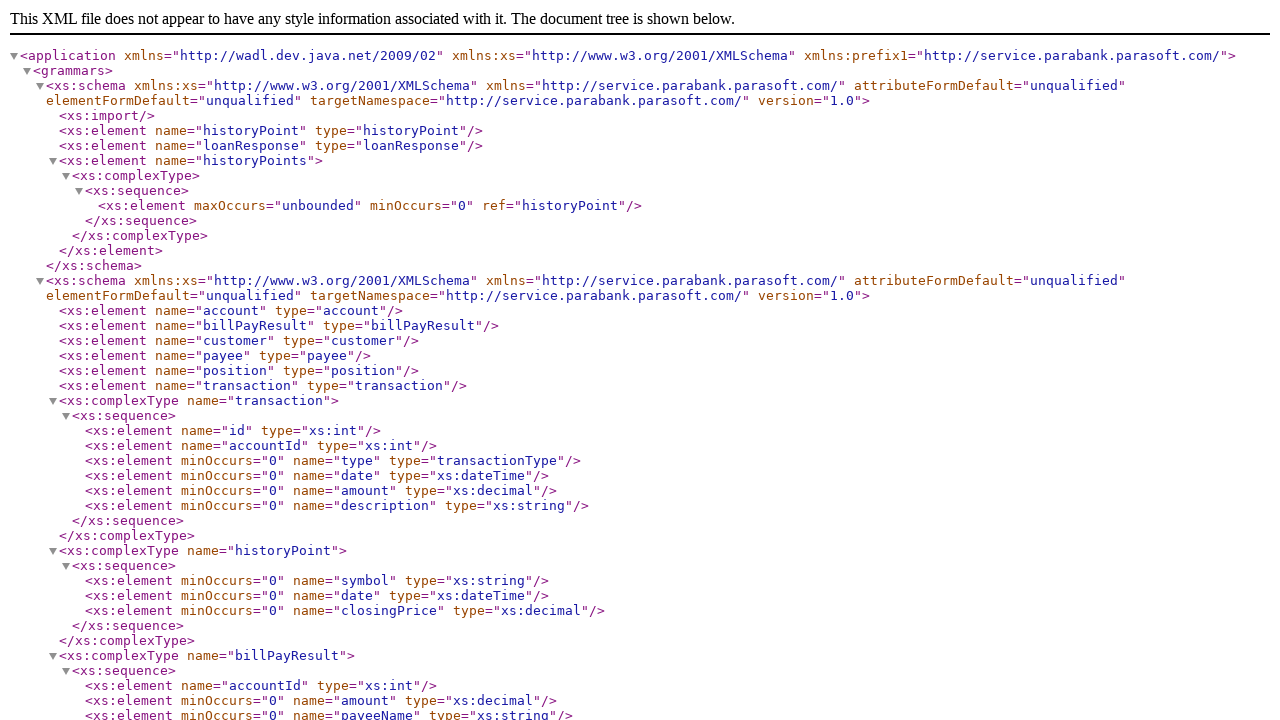

Page loaded after clicking 'Account History', DOM content loaded
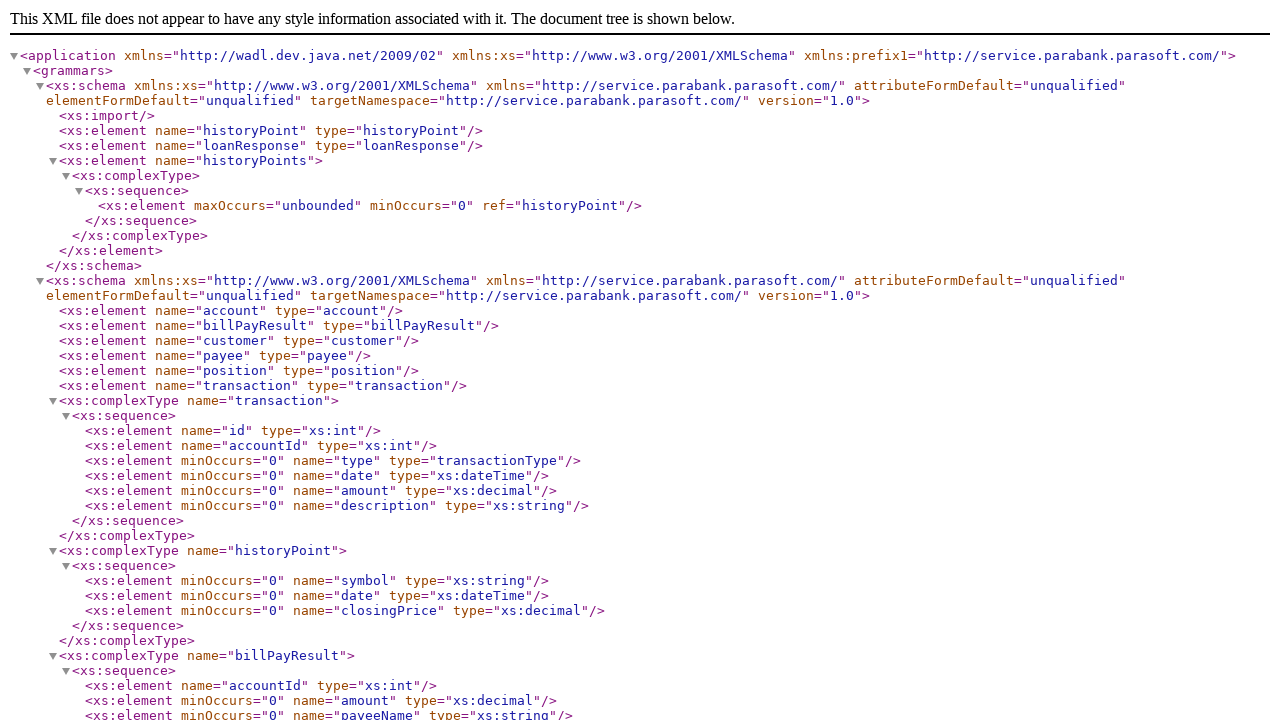

Navigated back to ParaBank home page
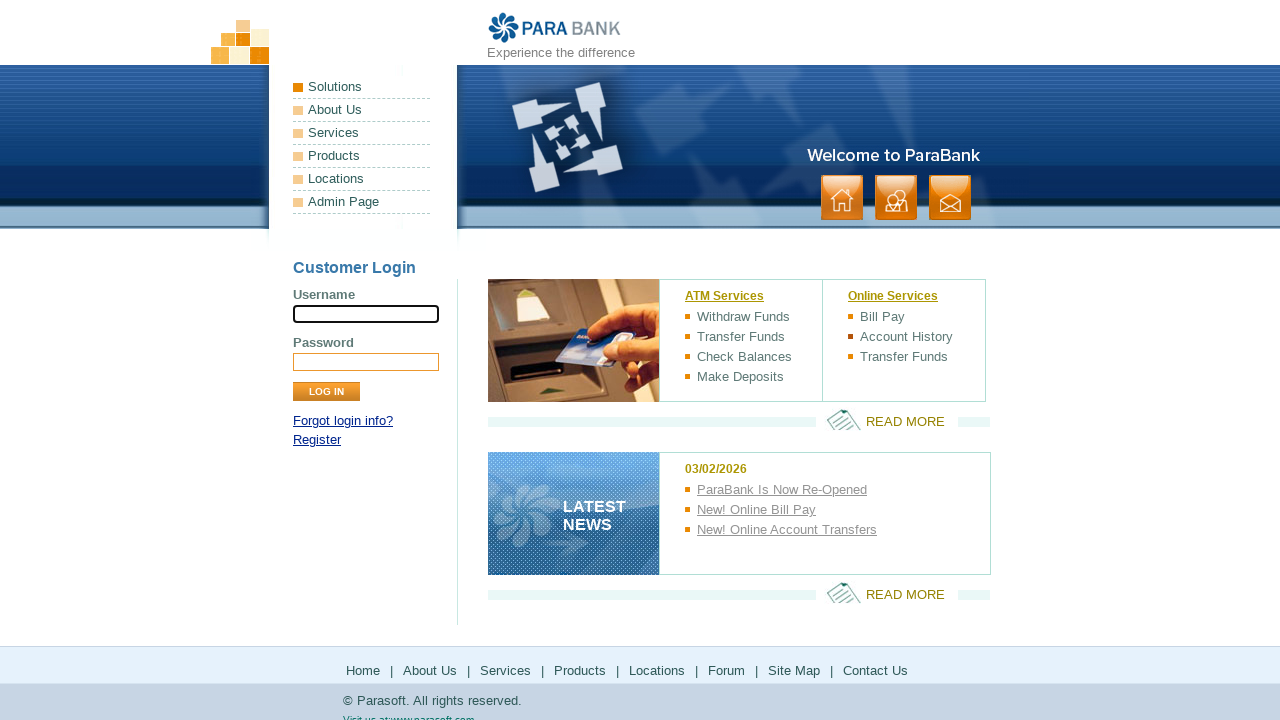

Clicked on 'Transfer Funds' link in Online Services list at (916, 357) on ul.servicestwo > li > a >> internal:has-text="Transfer Funds"i
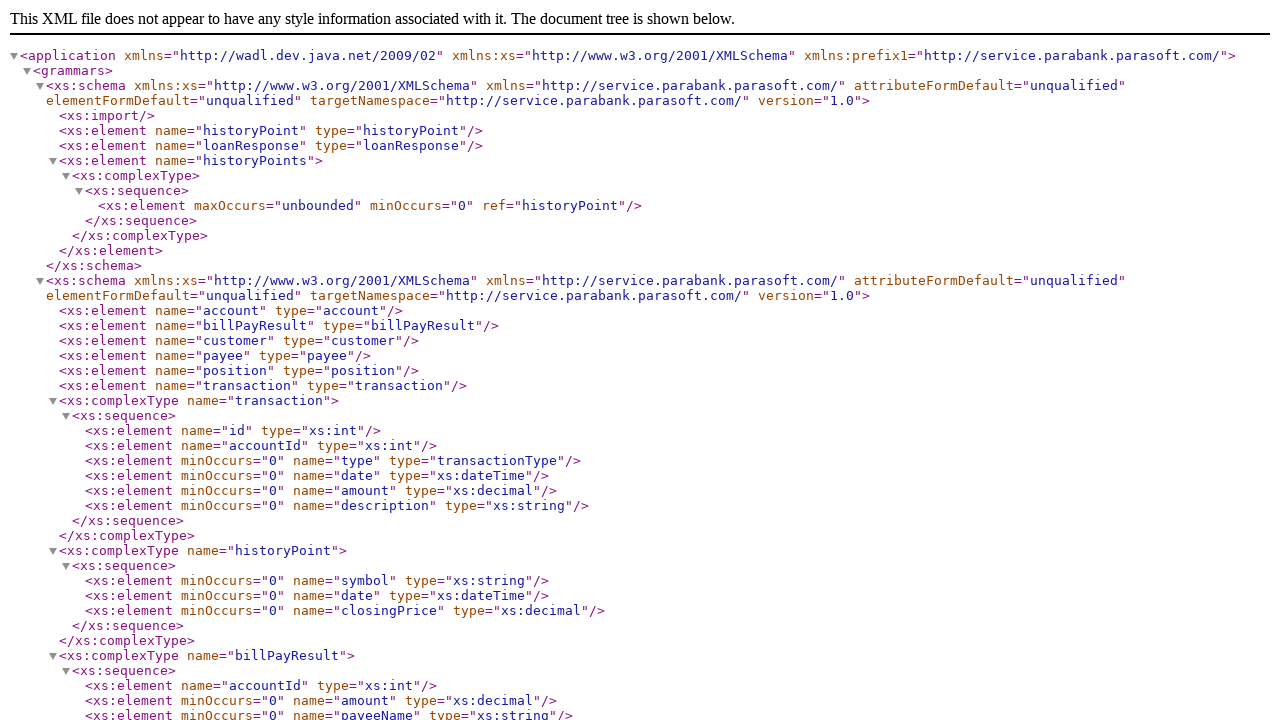

Page loaded after clicking 'Transfer Funds', DOM content loaded
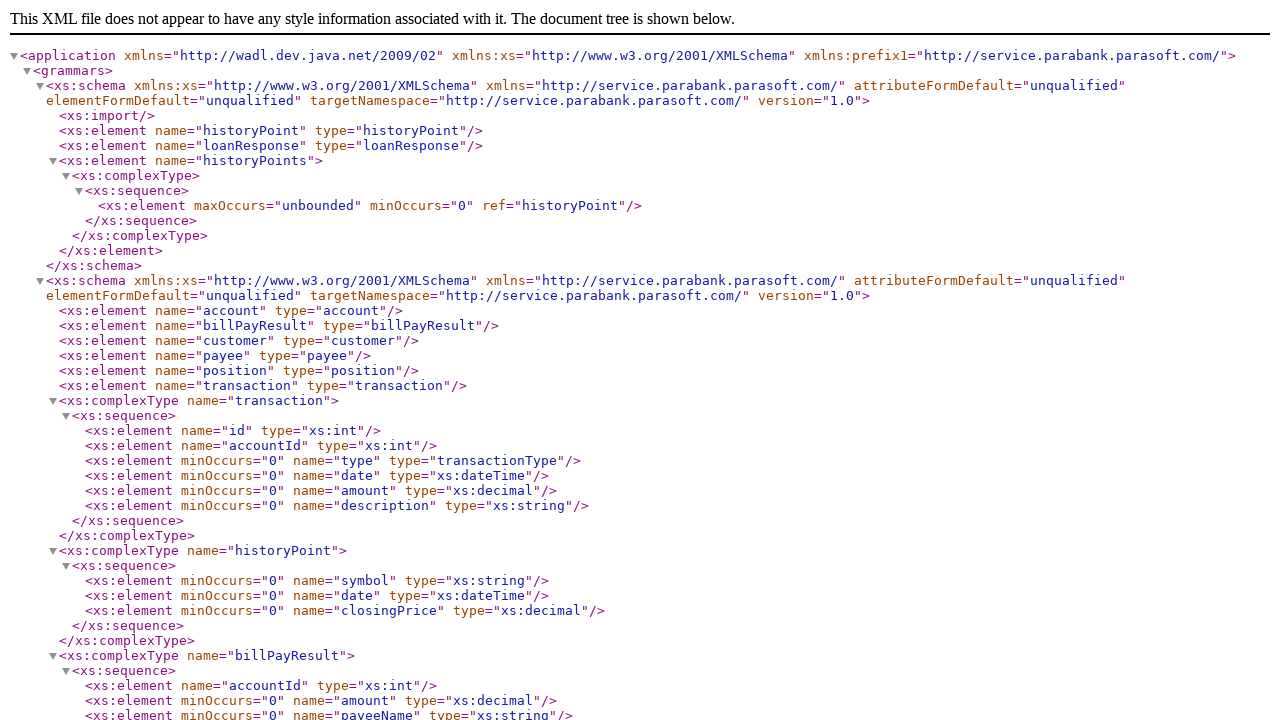

Navigated back to ParaBank home page
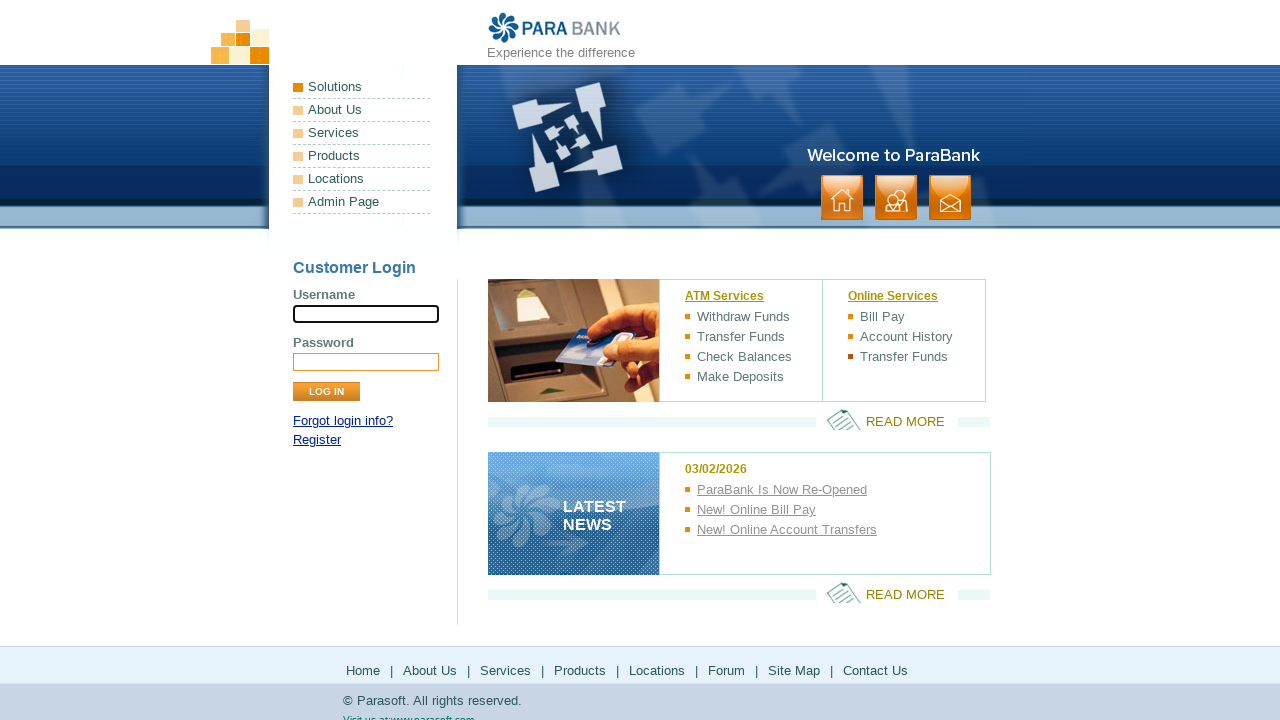

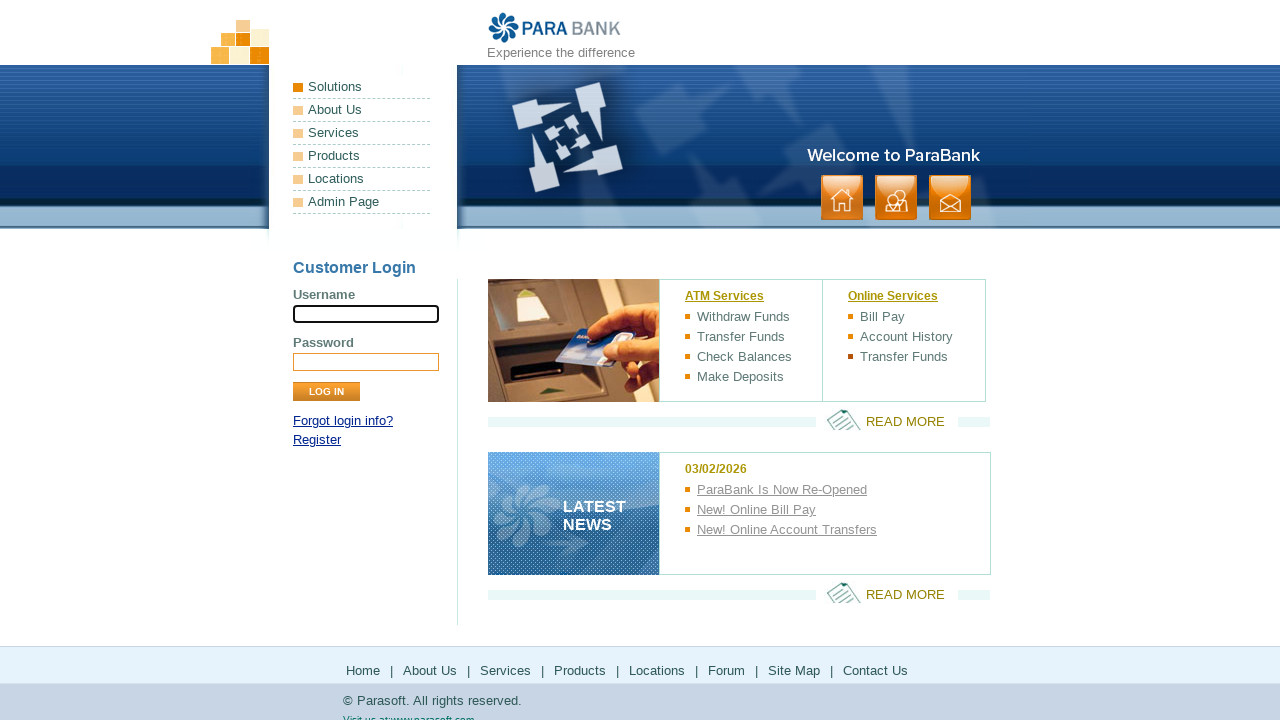